Tests the web tables page by clicking the add new record button, filling out a registration form with personal details (name, email, age, salary, department), and submitting the form.

Starting URL: https://demoqa.com/webtables

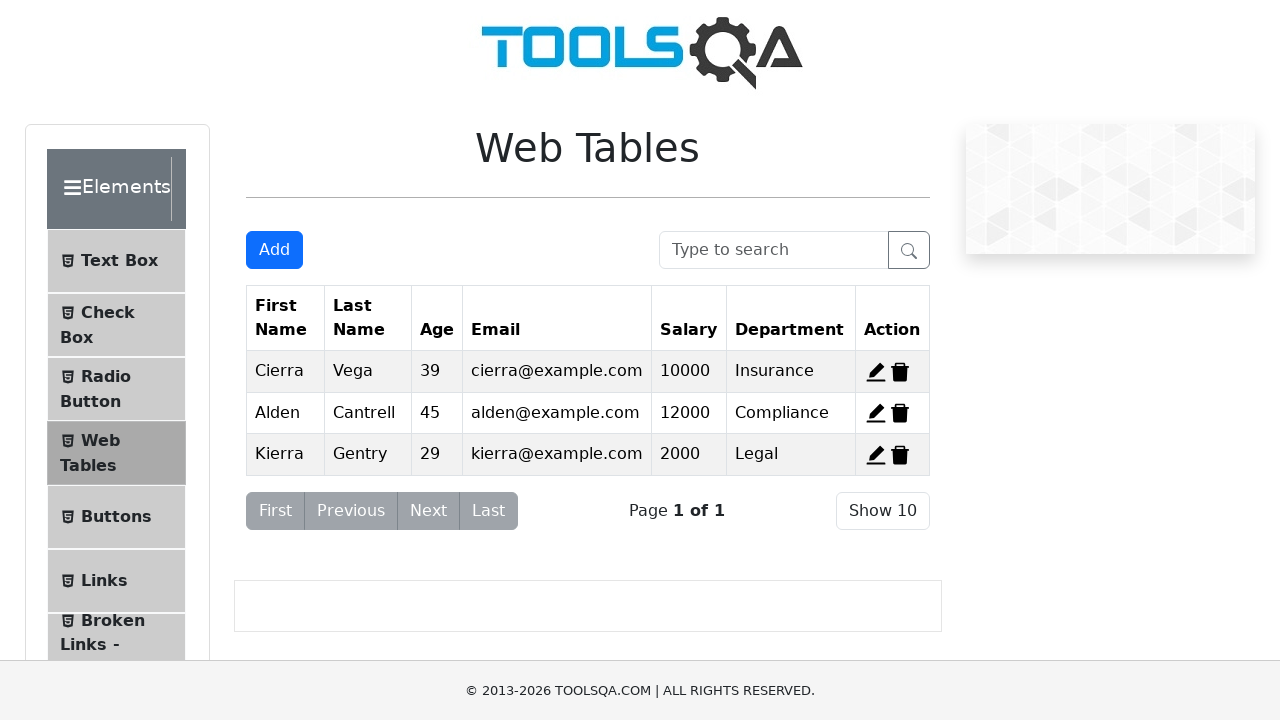

Clicked Add New Record button at (274, 250) on #addNewRecordButton
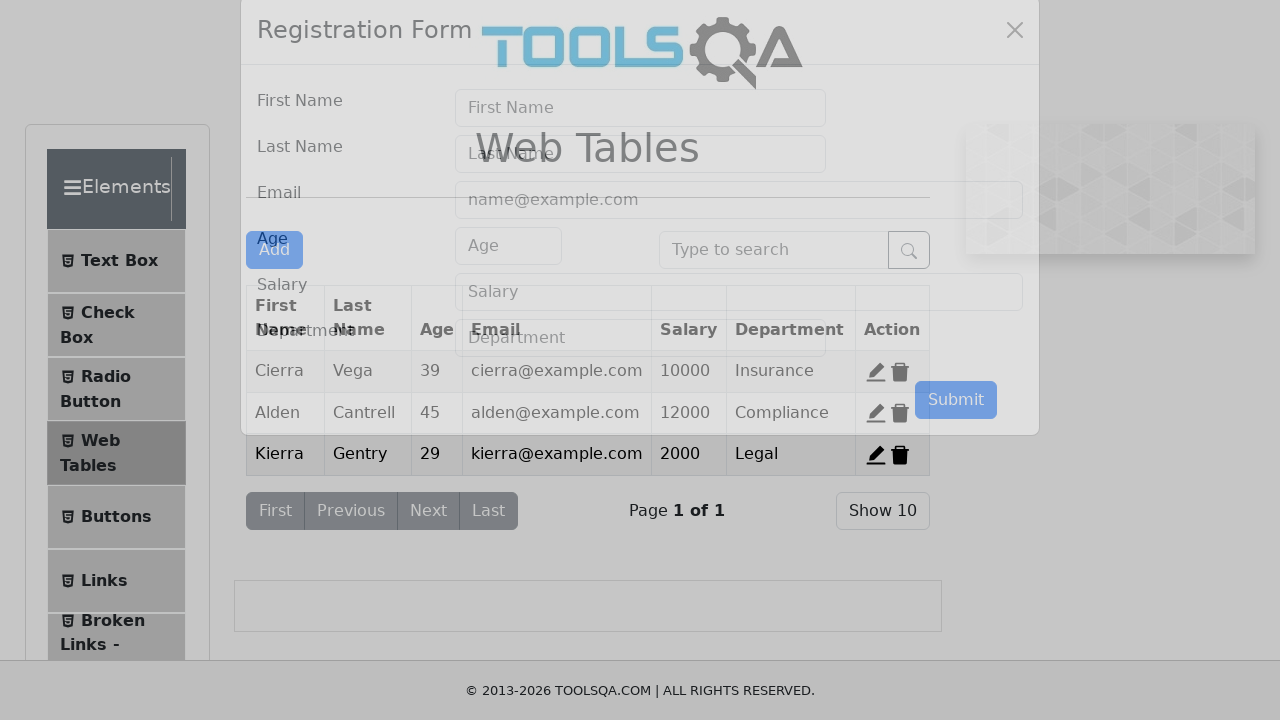

Registration form modal appeared
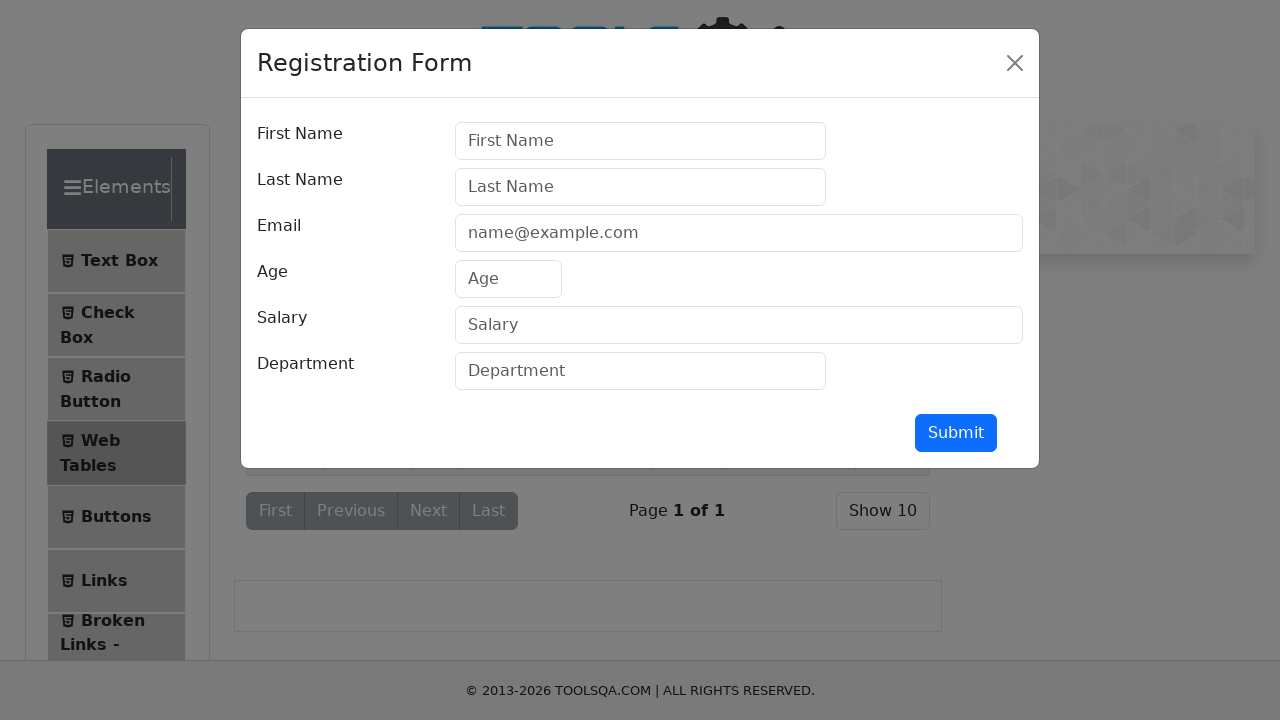

Filled first name with 'Vinay' on #firstName
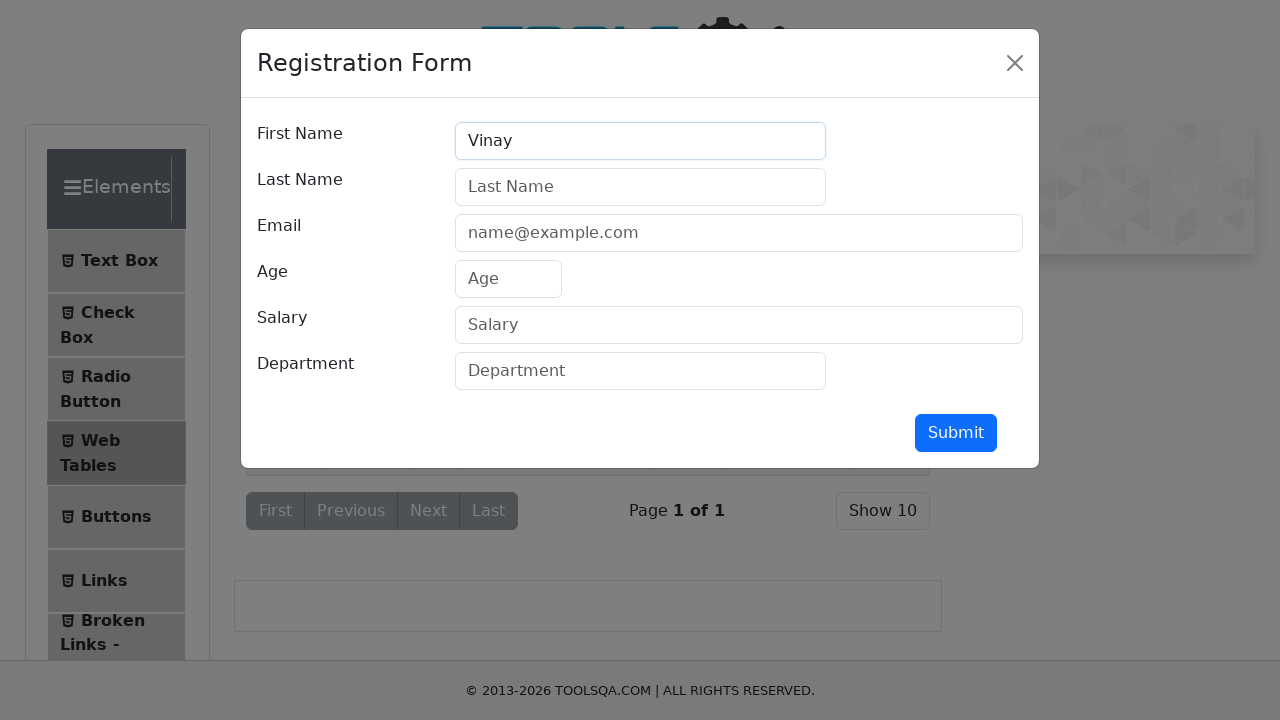

Filled last name with 'Bhosale' on #lastName
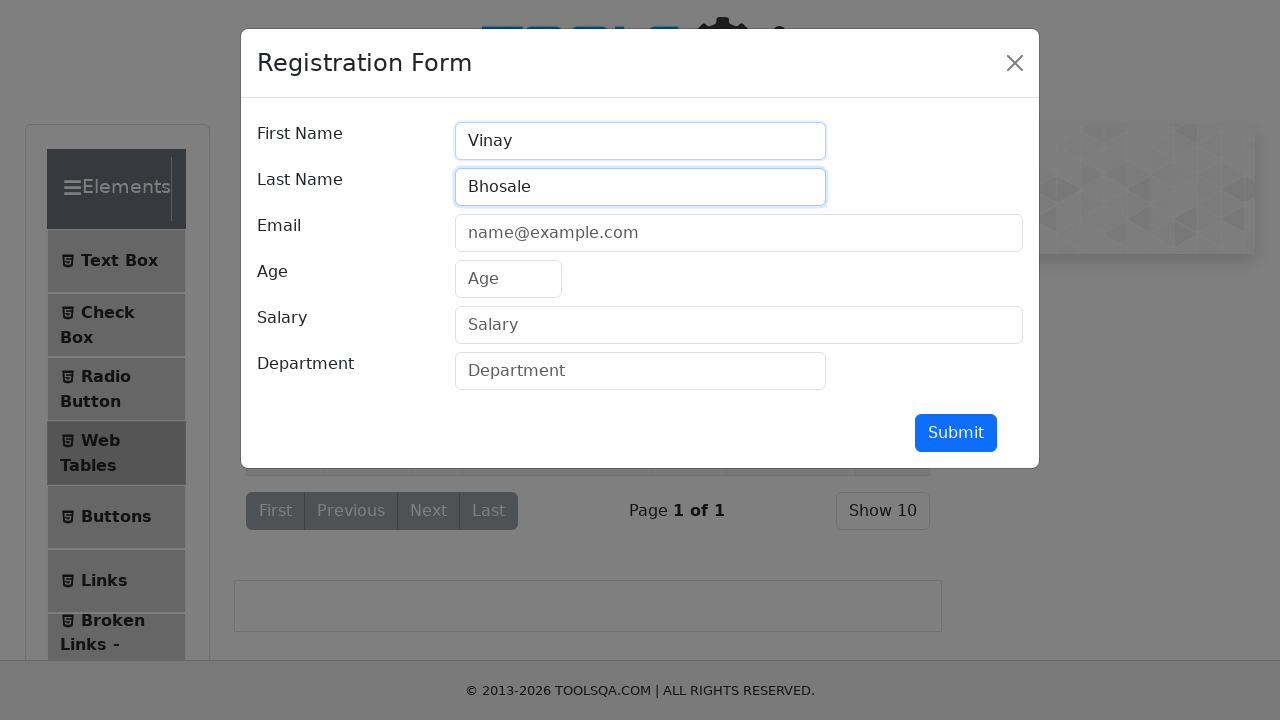

Filled email with 'test@gmail.com' on #userEmail
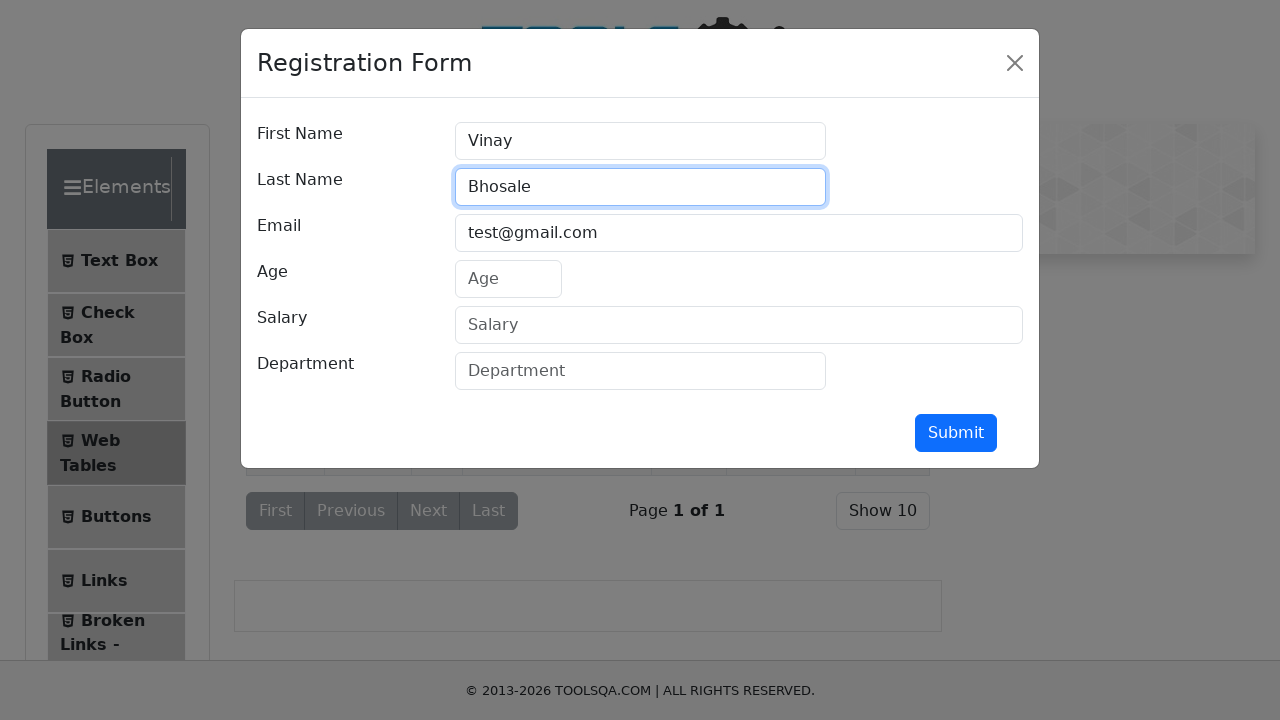

Filled age with '30' on #age
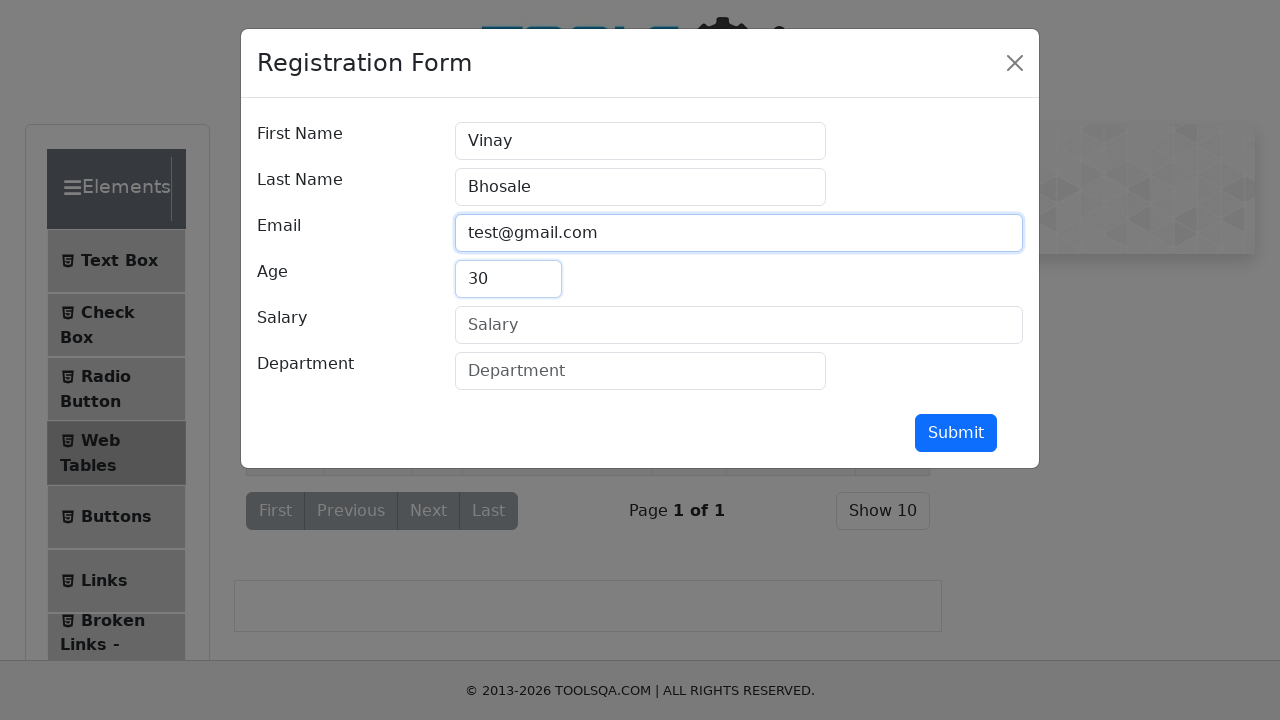

Filled salary with '50000' on #salary
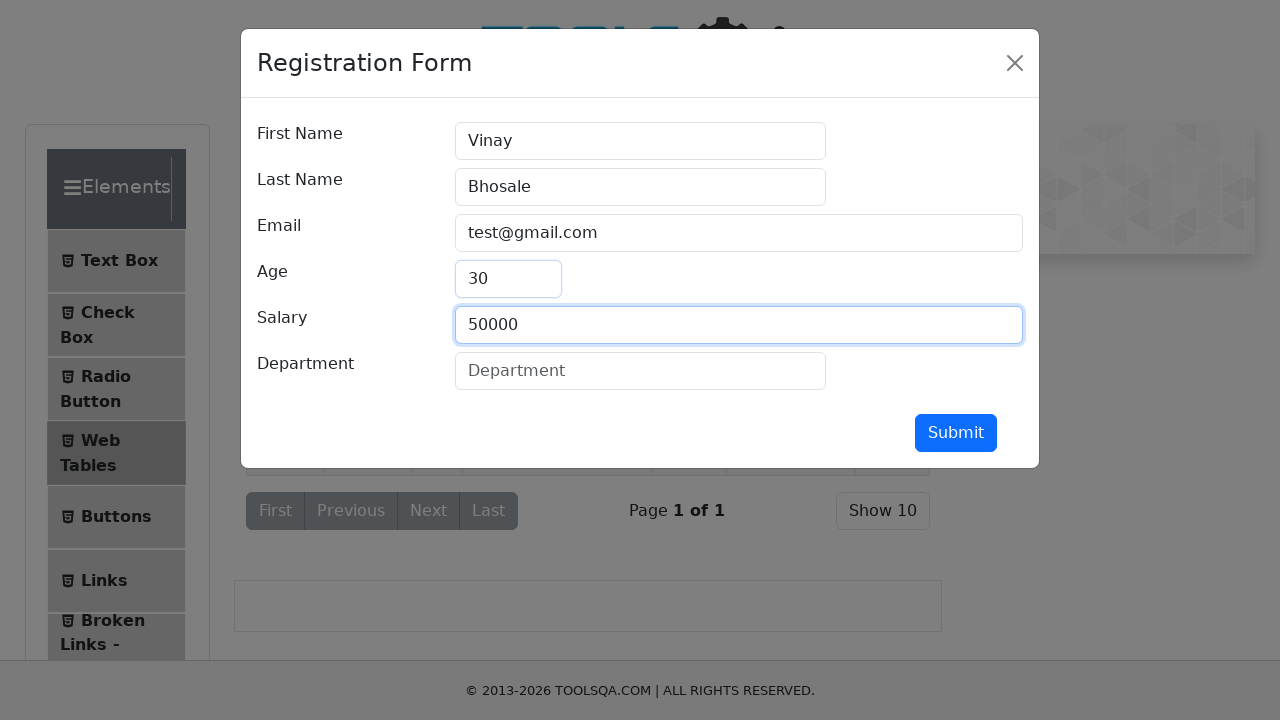

Filled department with 'IT' on #department
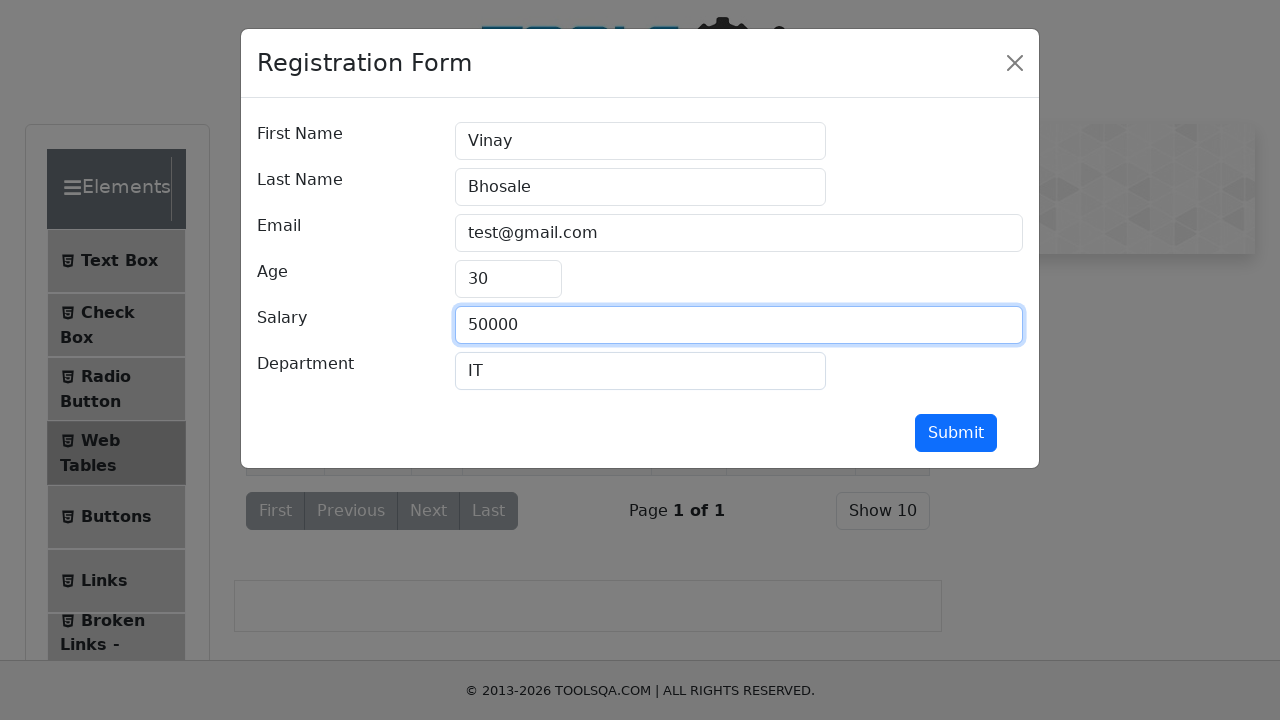

Submit button is ready
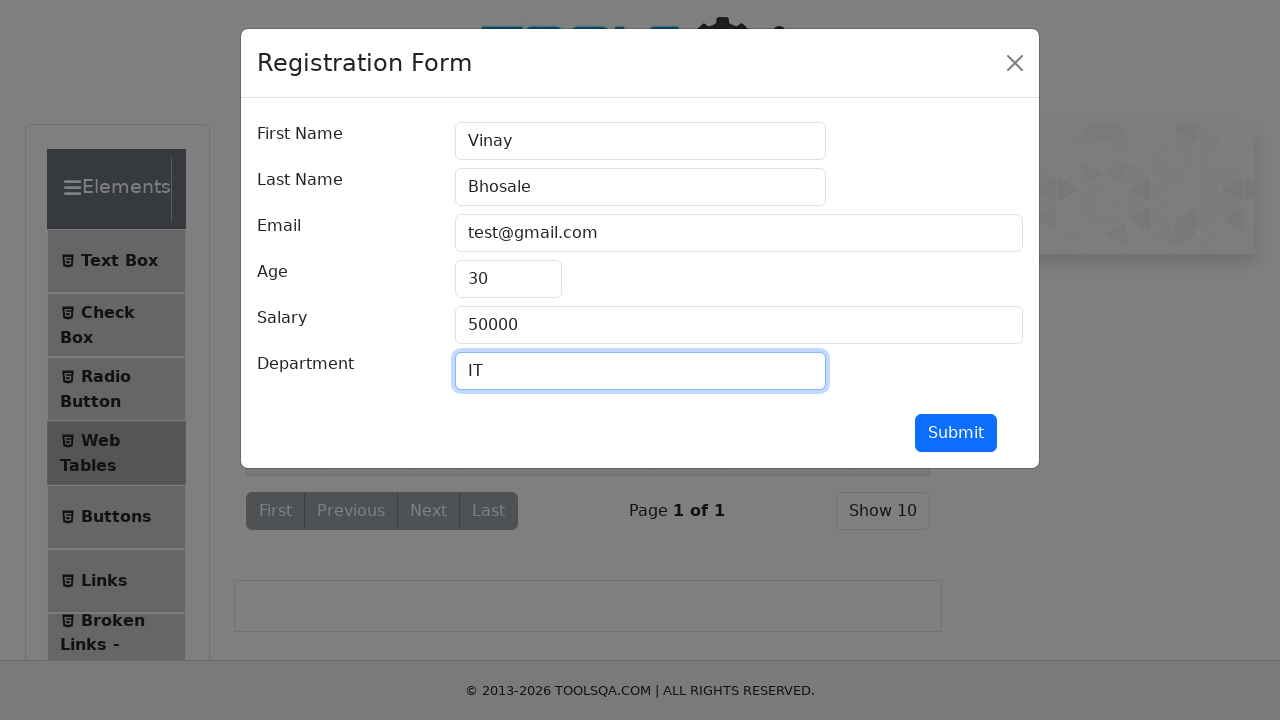

Clicked submit button to register new record at (956, 433) on #submit
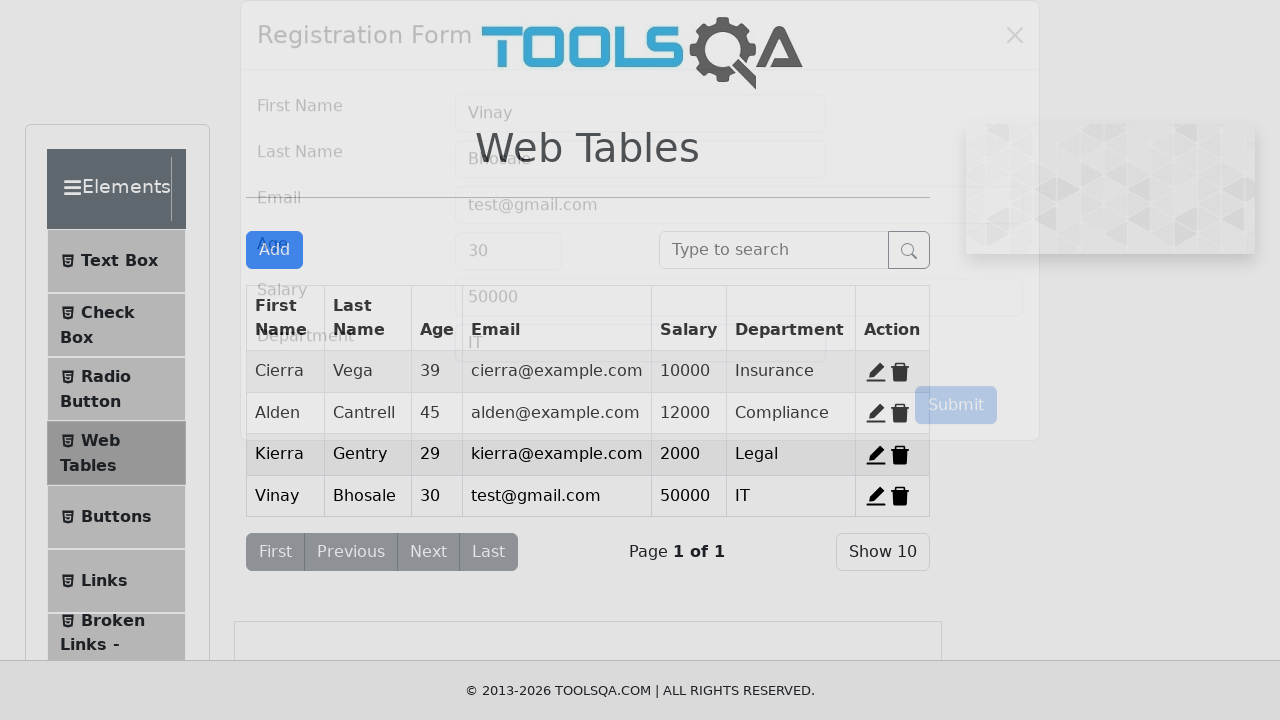

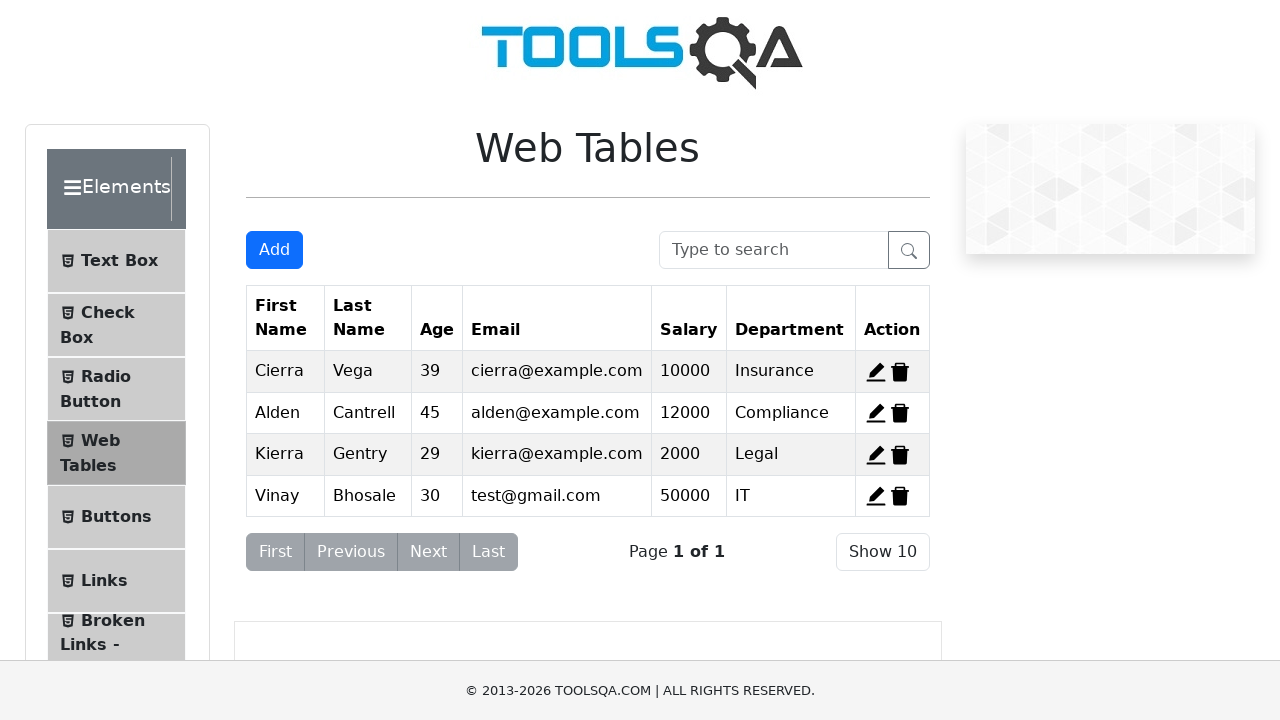